Tests the text box form by entering a current address and submitting to verify the output displays correctly

Starting URL: https://demoqa.com/text-box

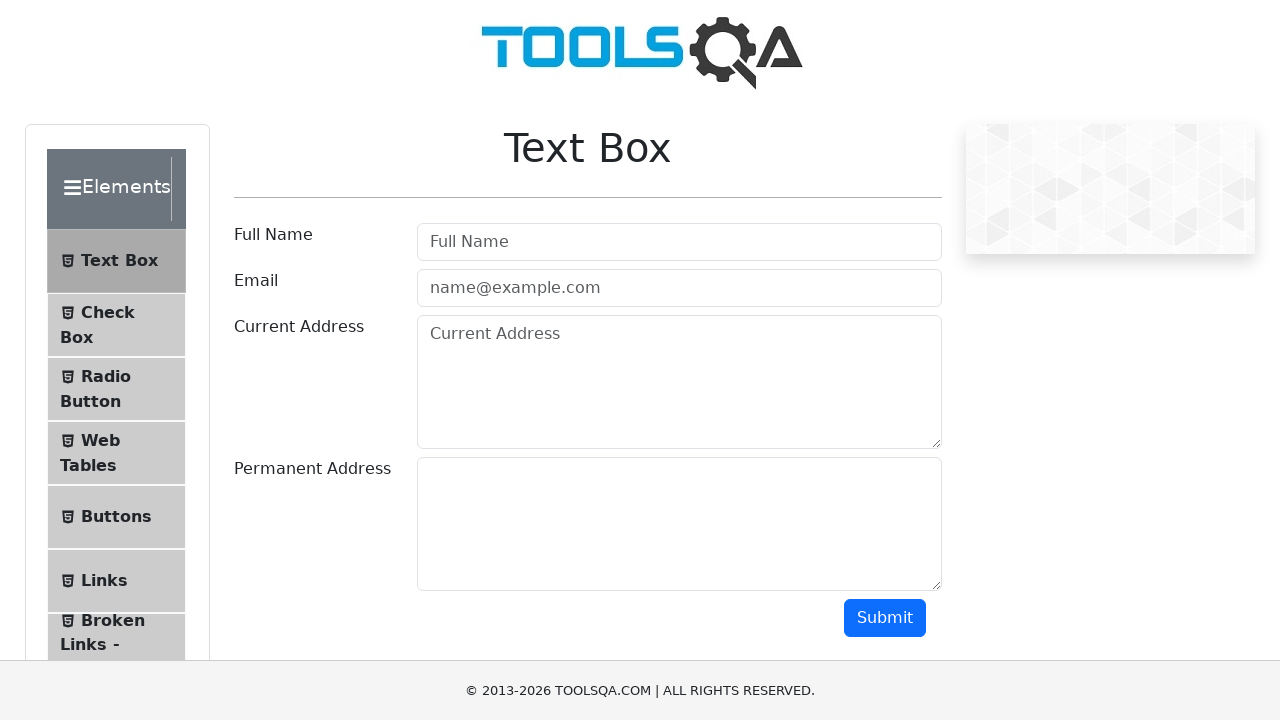

Filled current address text box with 'Russian Federation' on textarea#currentAddress
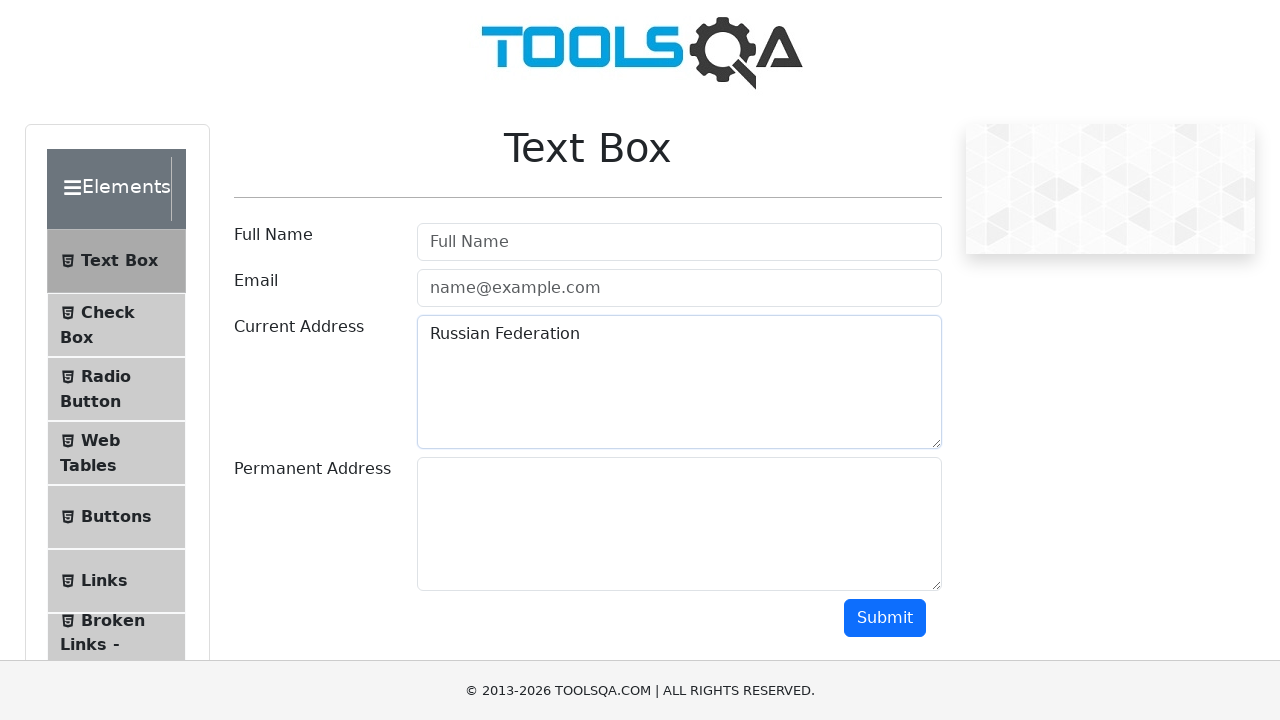

Clicked submit button to submit the form at (885, 618) on #submit
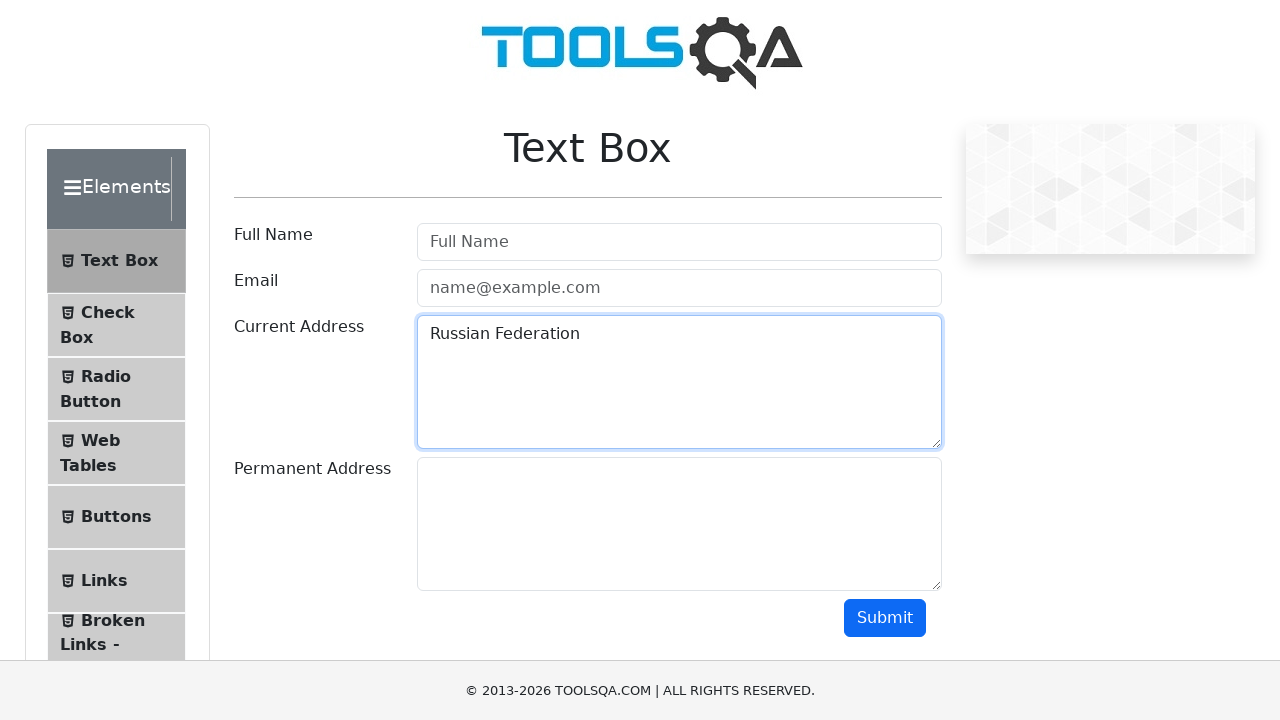

Output section loaded displaying the submitted address
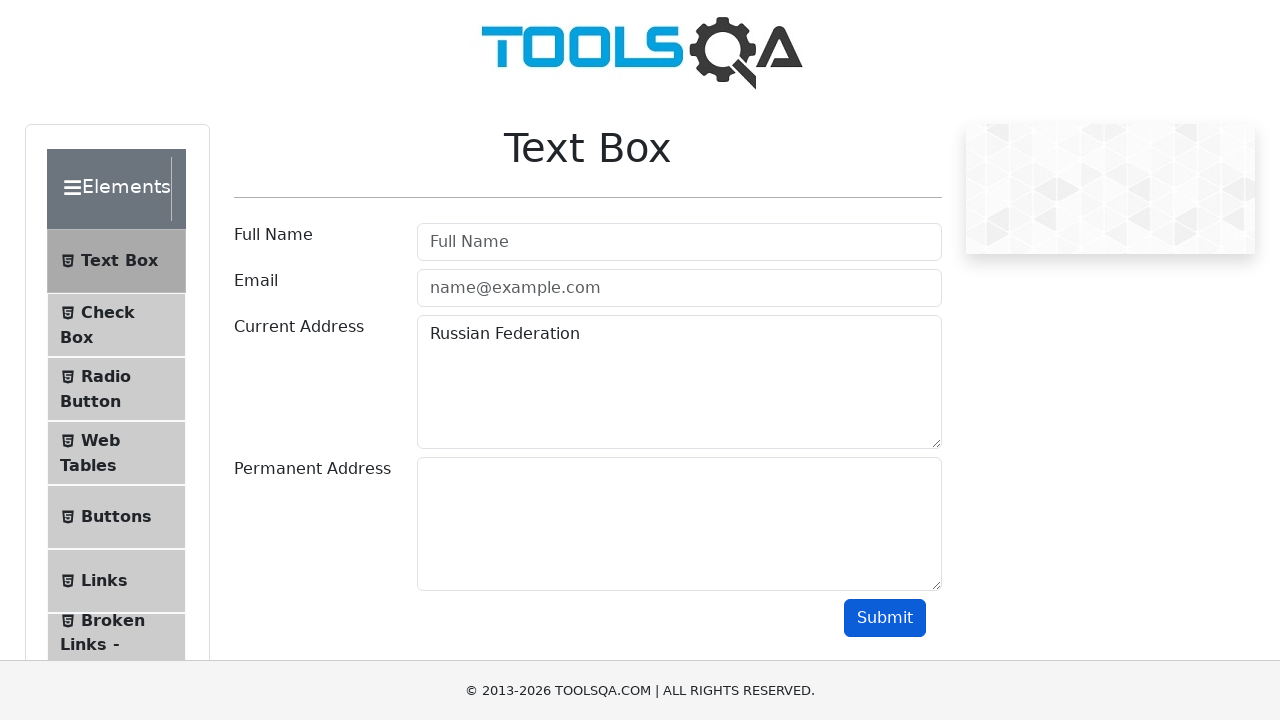

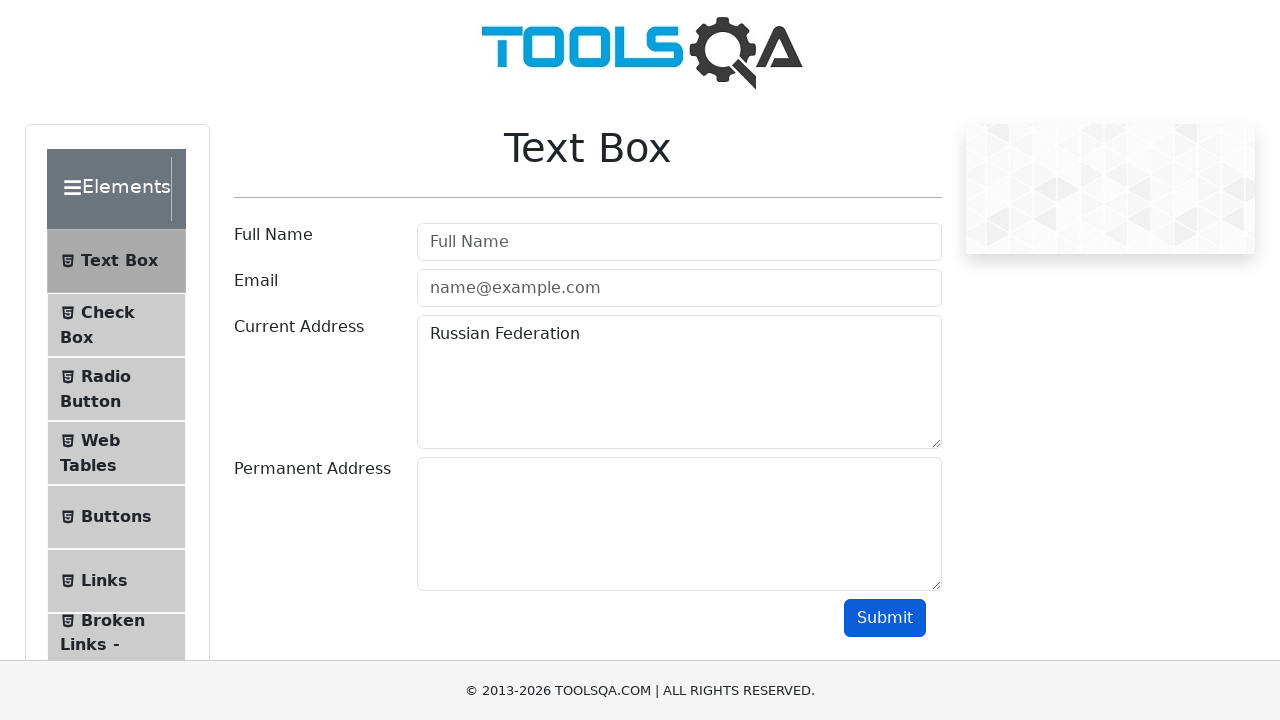